Navigates to Flipkart homepage and verifies the page loads successfully

Starting URL: https://www.flipkart.com/

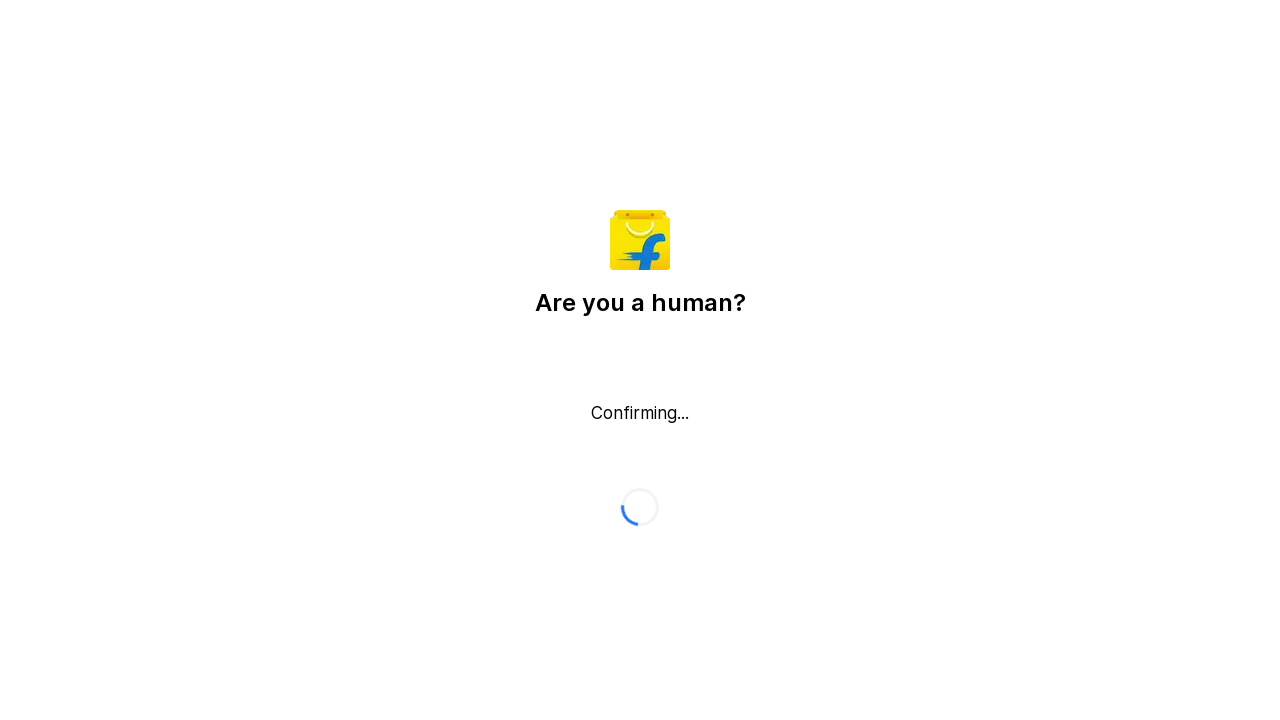

Navigated to Flipkart homepage and waited for DOM content to load
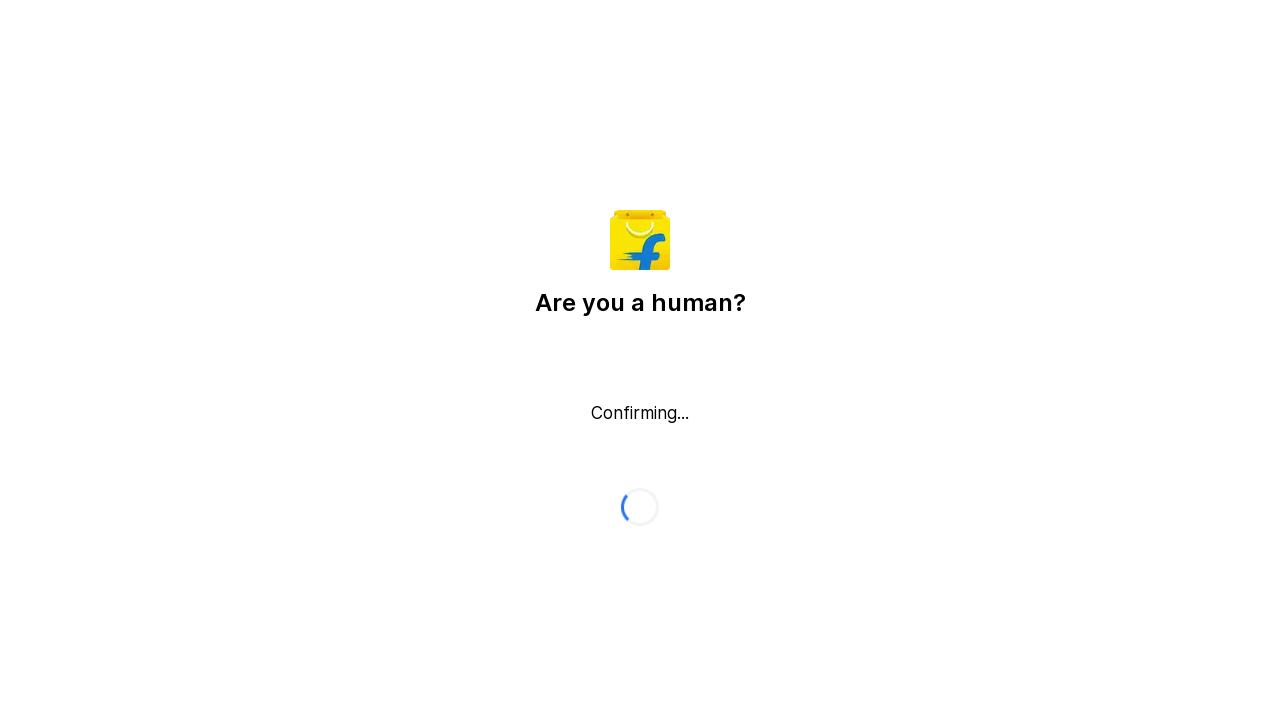

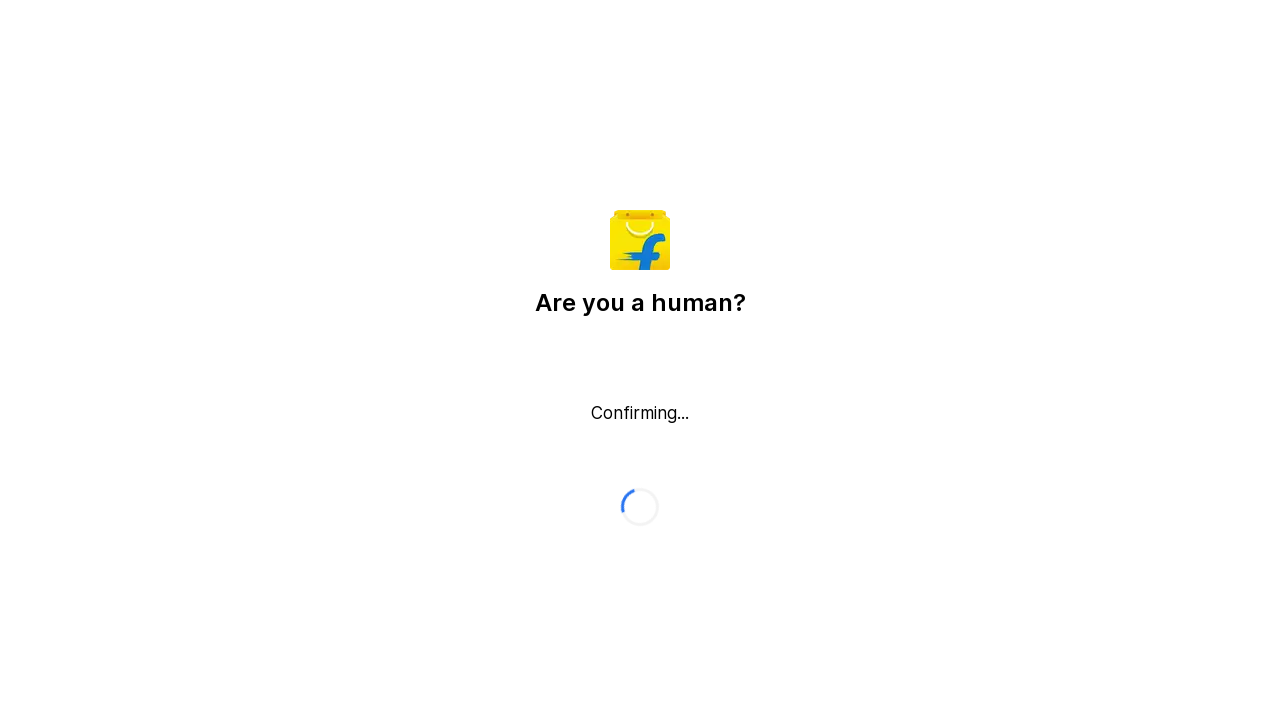